Tests that clicking on the logo redirects the user back to the main page from a subpage

Starting URL: https://rtmis.ru/pacientu/servisy-k-vrachu/

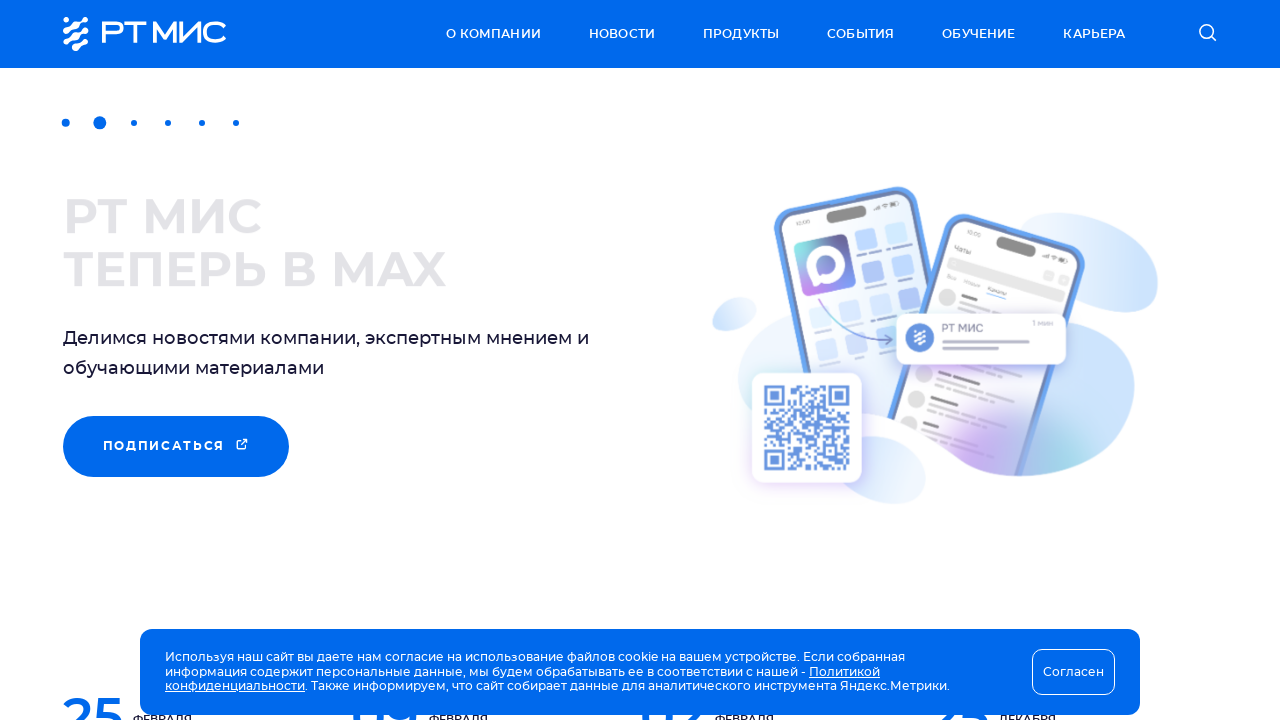

Clicked on the logo at (151, 34) on .logo
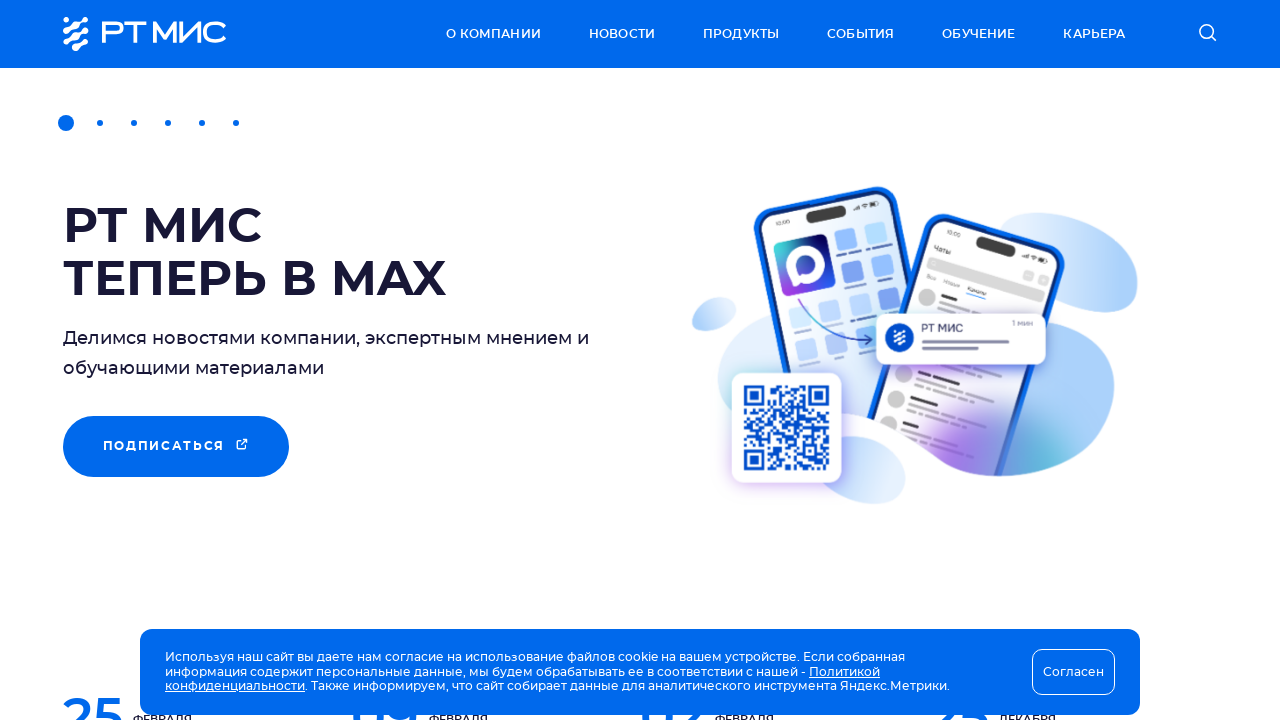

Navigated to main page (https://rtmis.ru/)
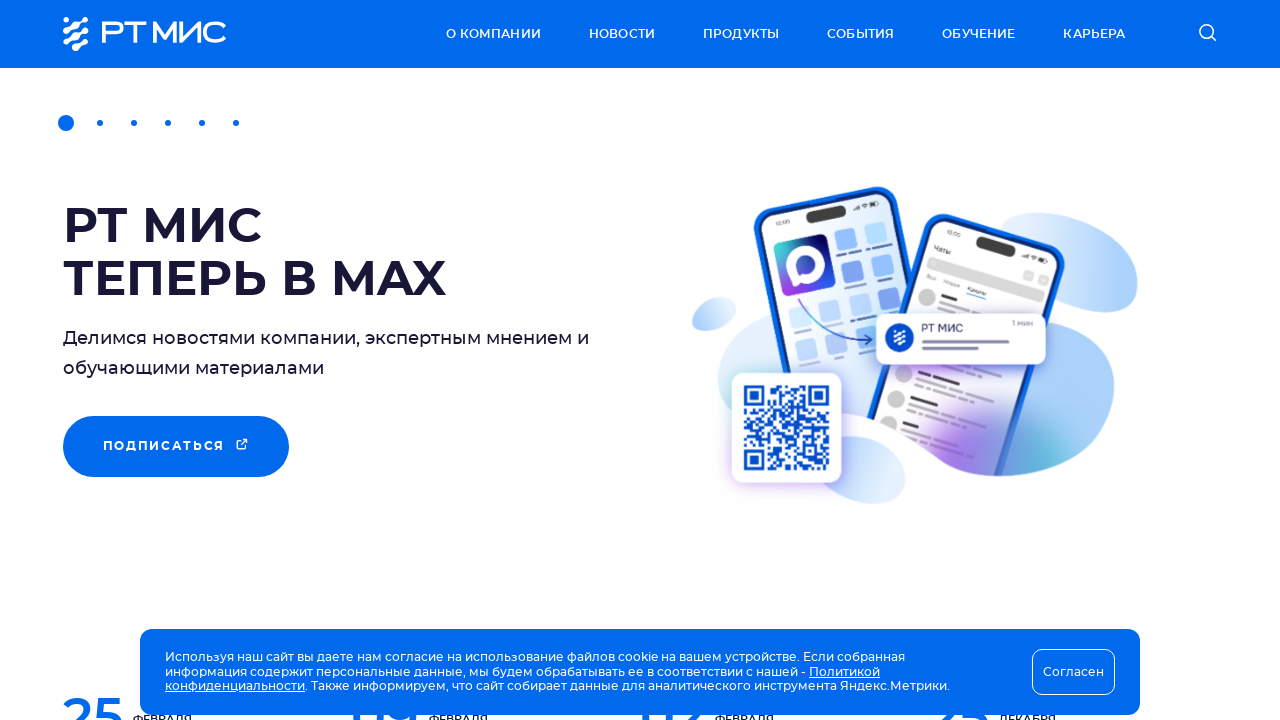

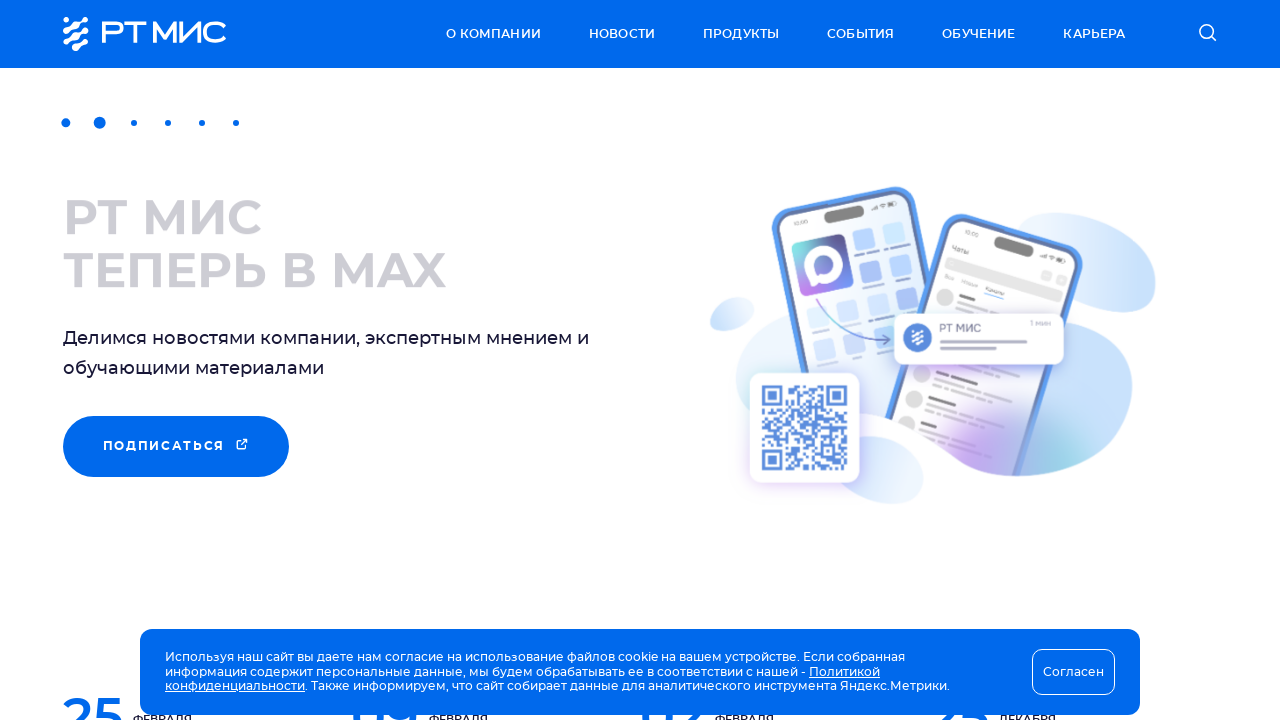